Tests an e-commerce vegetable shop by searching for products containing "Cu", adding them to cart, proceeding to checkout, and applying a promo code to verify discount functionality.

Starting URL: https://rahulshettyacademy.com/seleniumPractise/#/

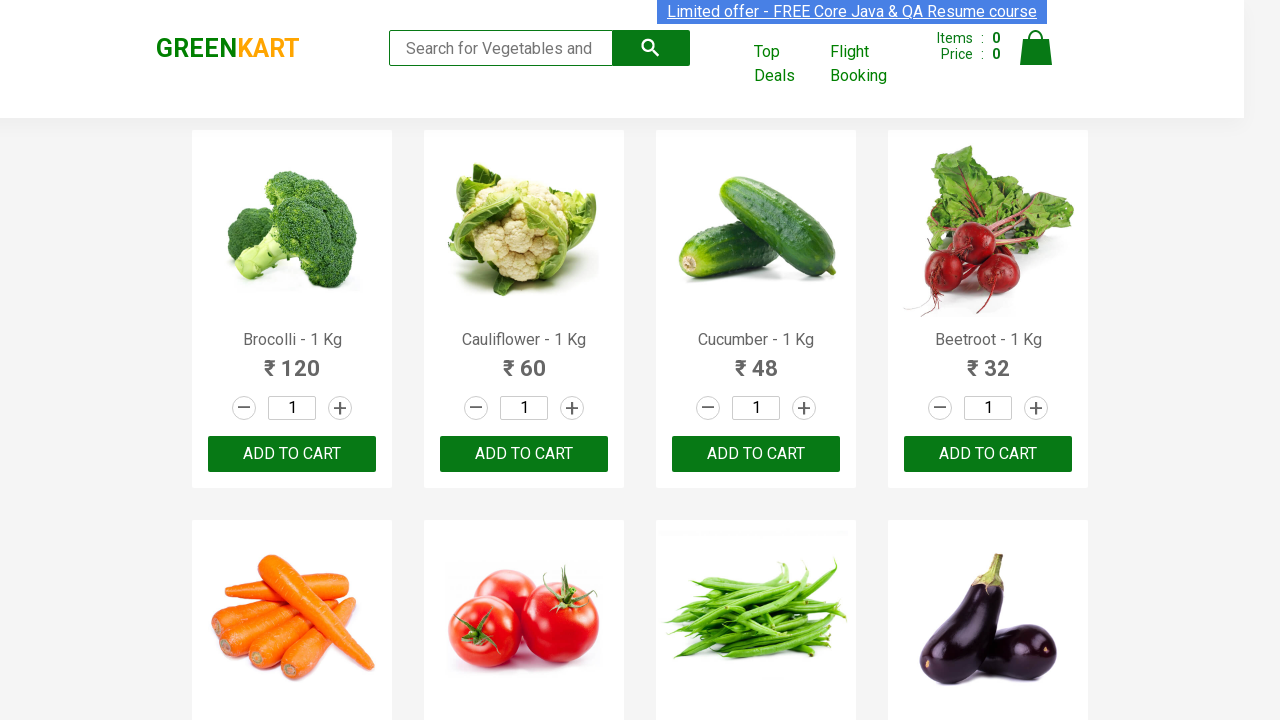

Filled search field with 'Cu' to find products on input.search-keyword
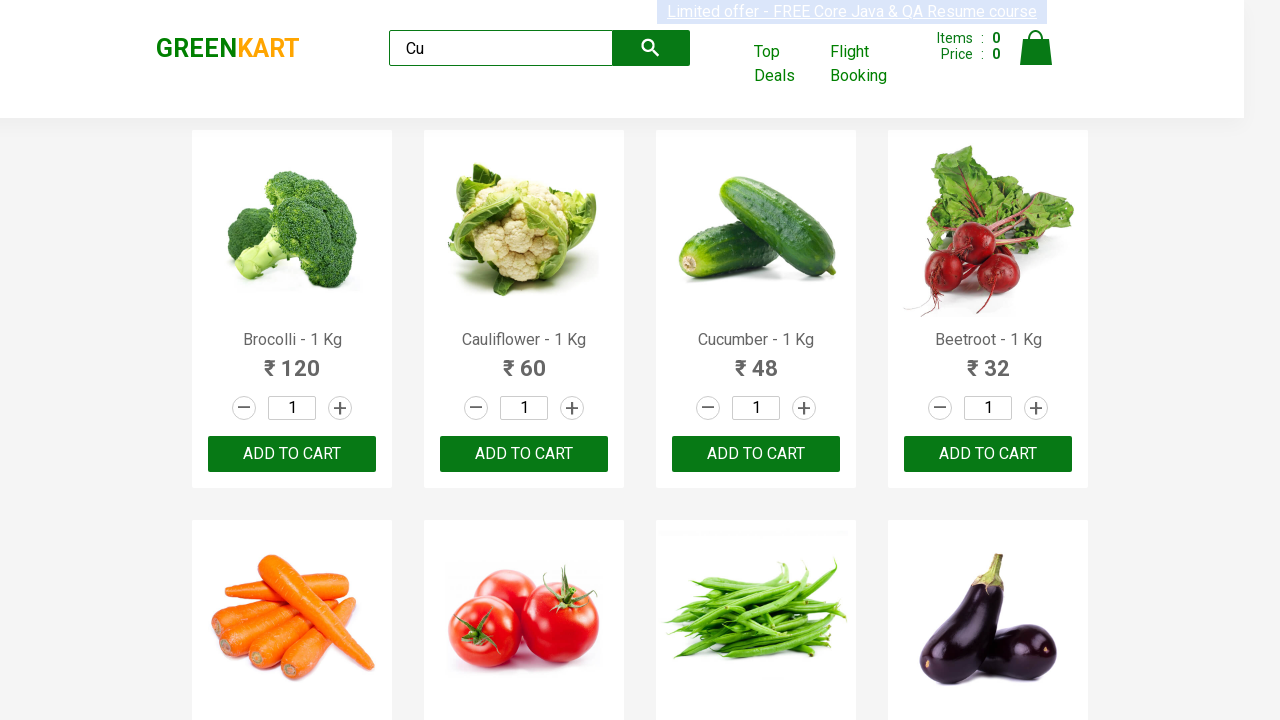

Waited for search results to load
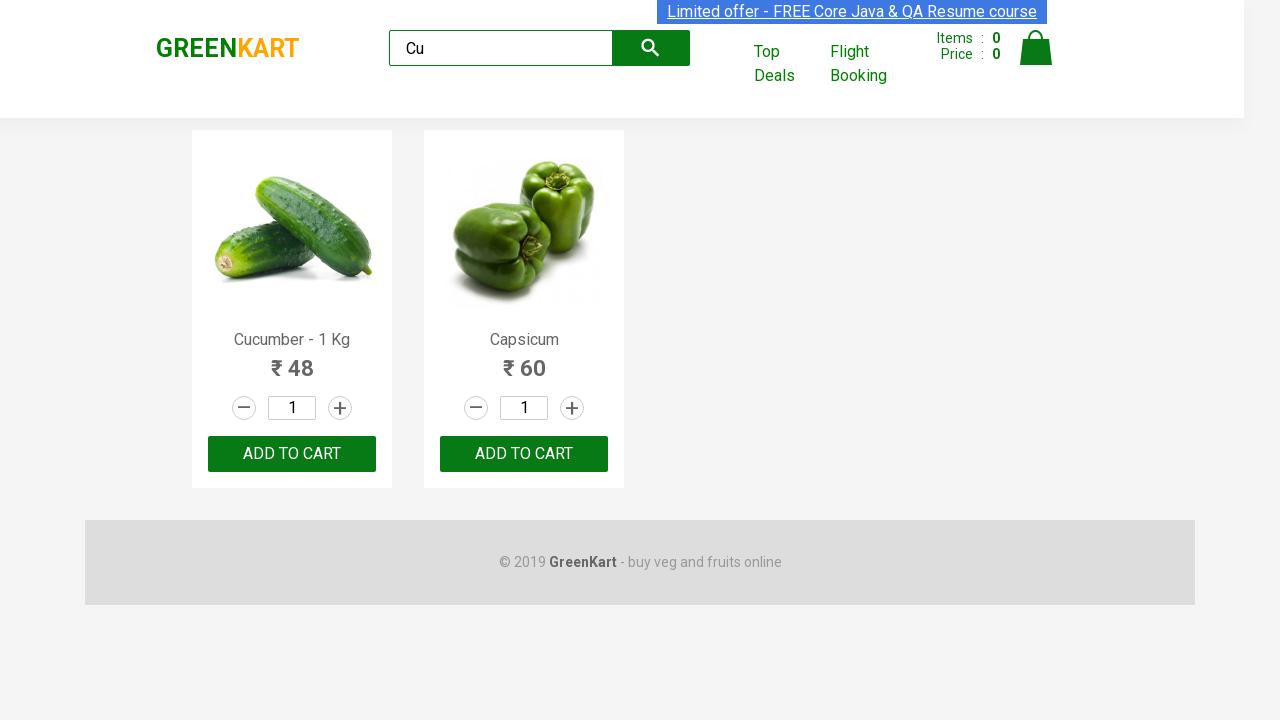

Verified 2 products found containing 'Cu'
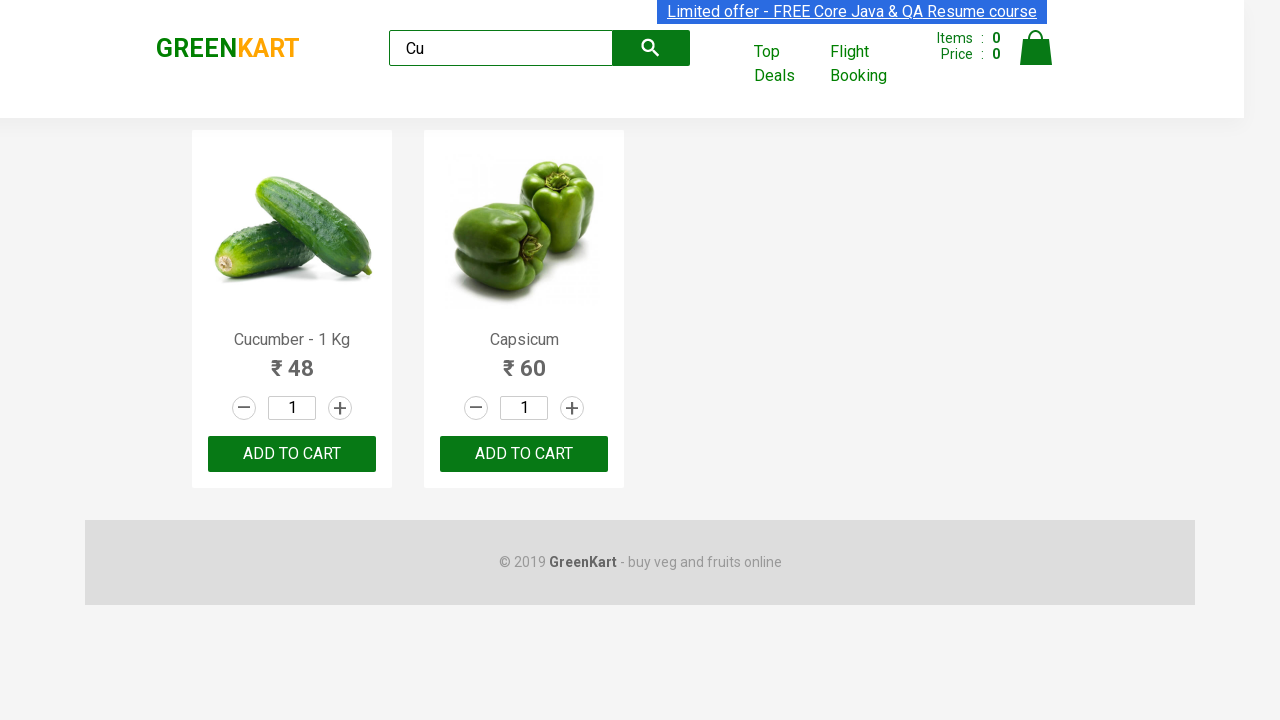

Clicked 'Add to cart' button for product 1 at (292, 454) on xpath=//div[@class="product-action"]/button >> nth=0
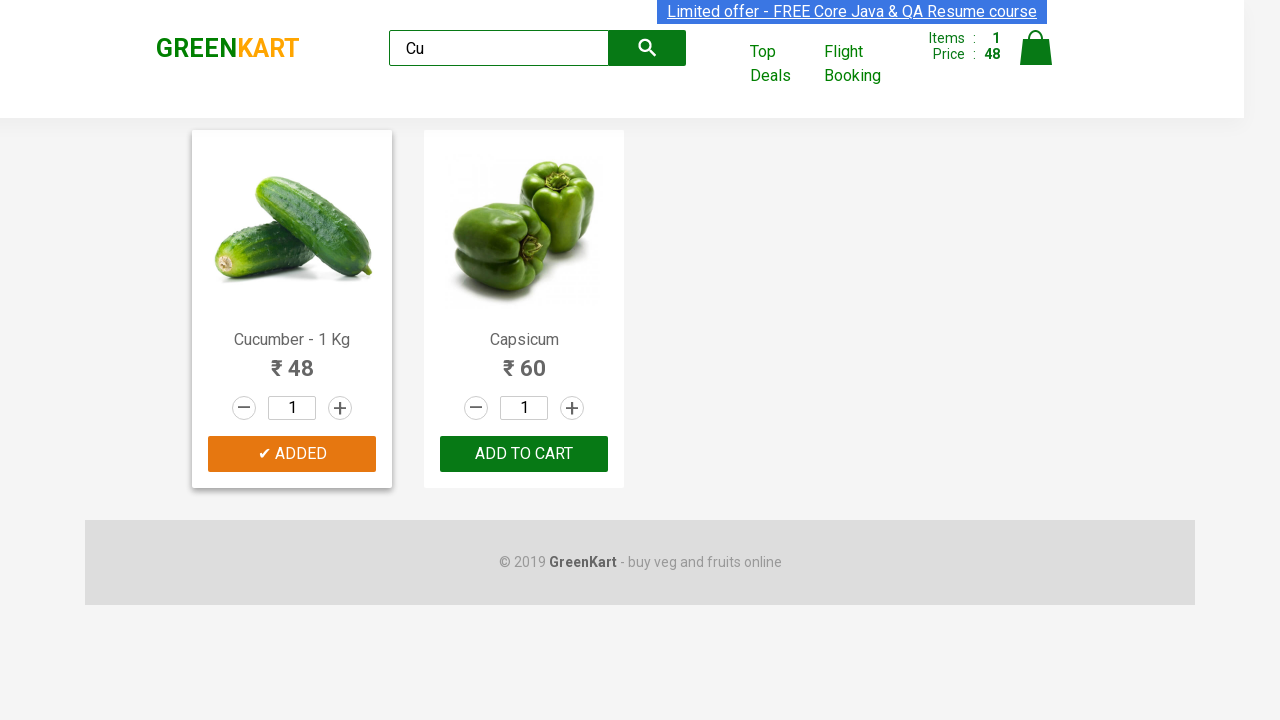

Clicked 'Add to cart' button for product 2 at (524, 454) on xpath=//div[@class="product-action"]/button >> nth=1
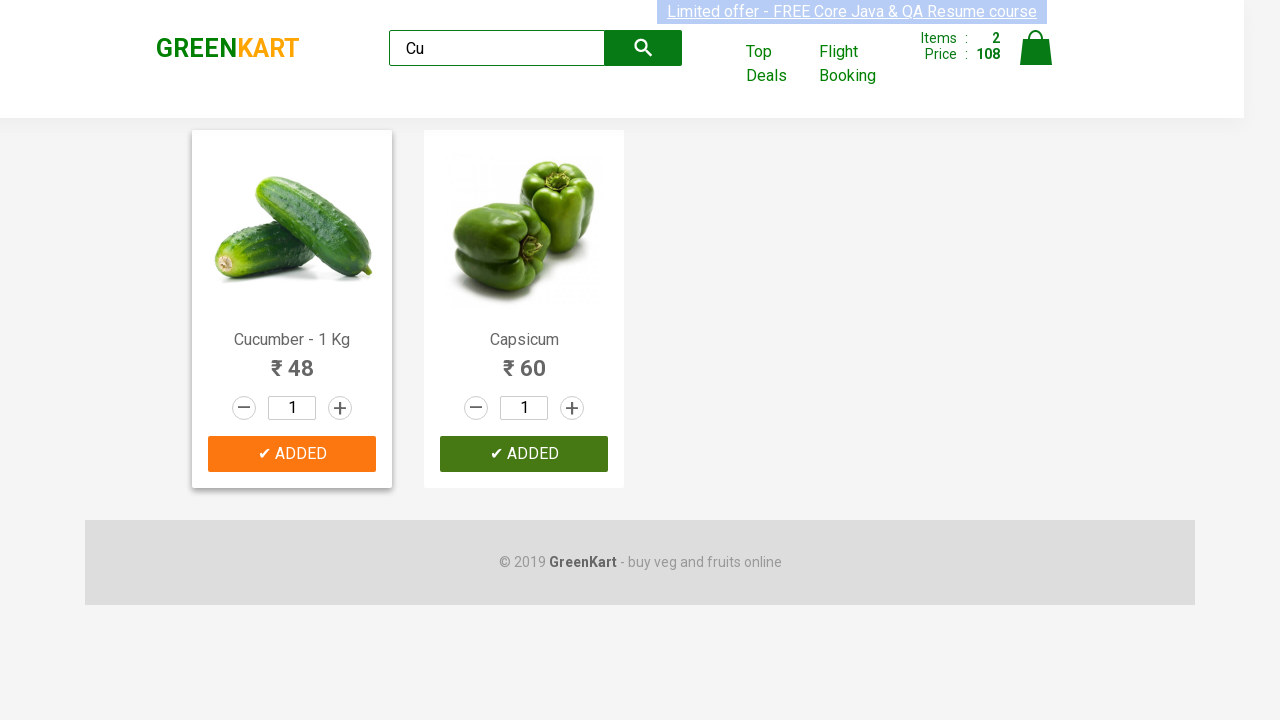

Clicked cart icon to view cart at (1036, 48) on xpath=//a[@class="cart-icon"]/img
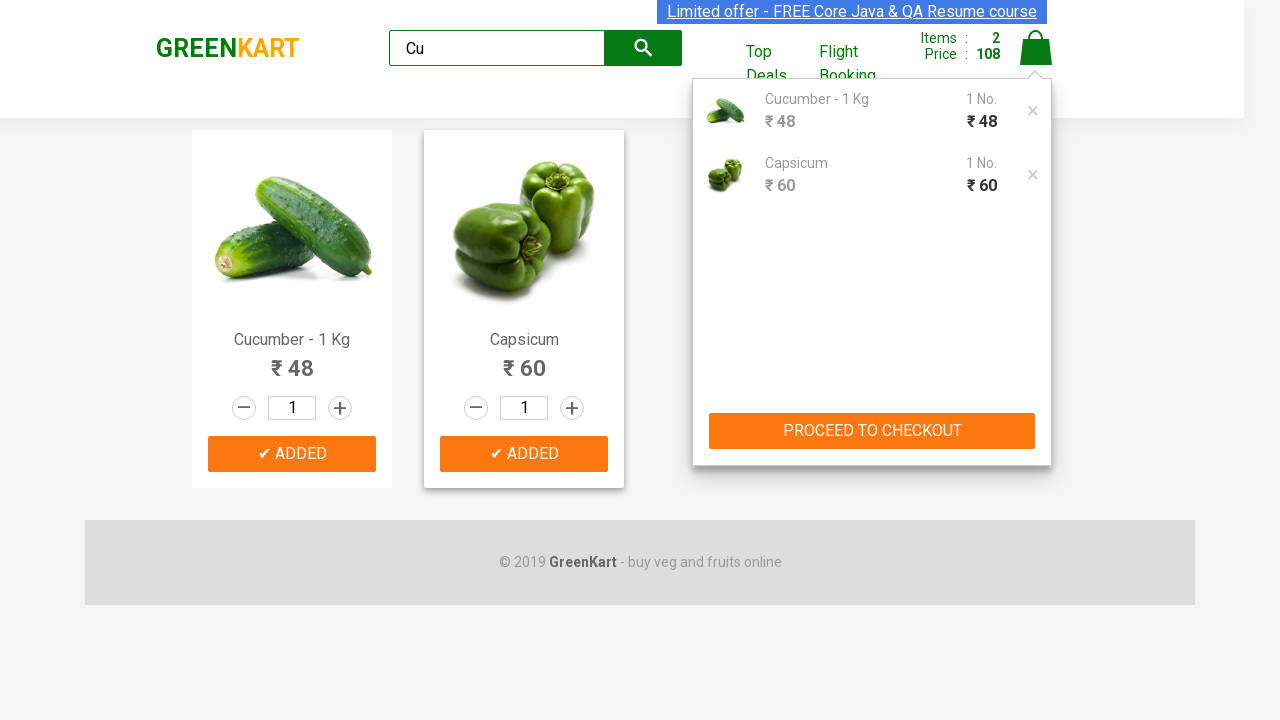

Clicked PROCEED TO CHECKOUT button at (872, 431) on xpath=//button[text()="PROCEED TO CHECKOUT"]
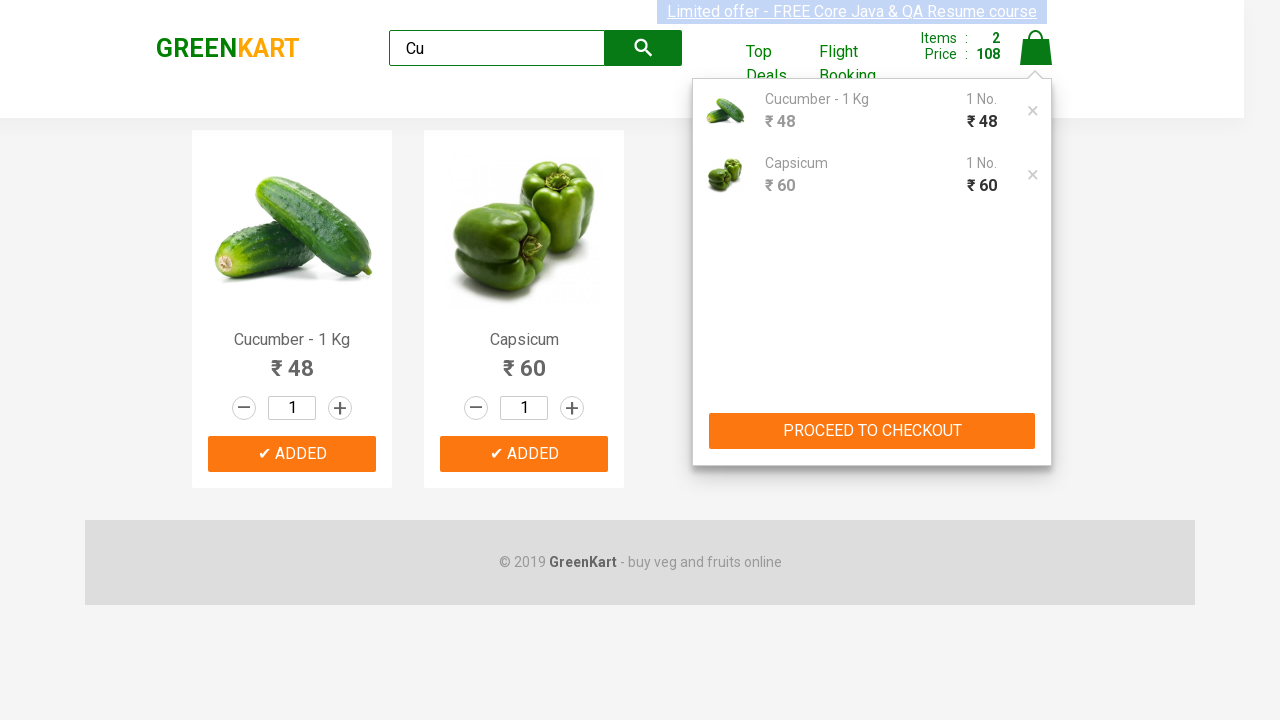

Promo code input field became visible
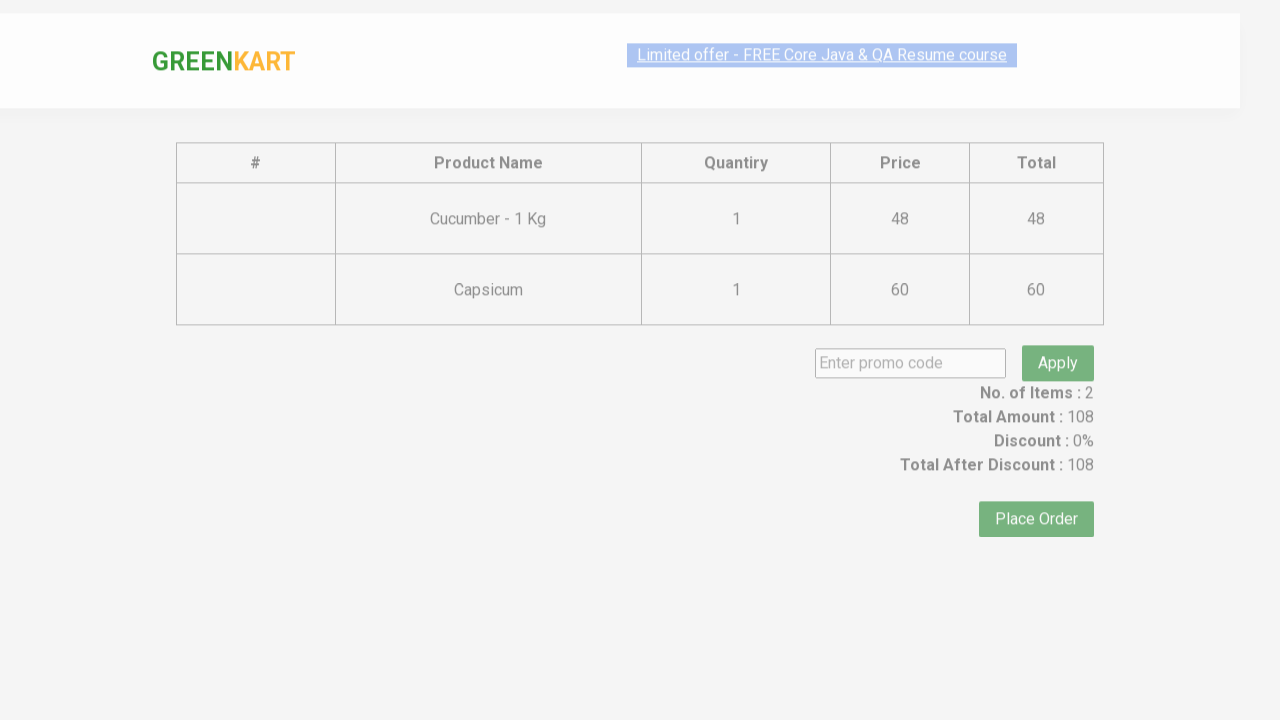

Entered promo code 'rahulshettyacademy' on //input[@class="promoCode"]
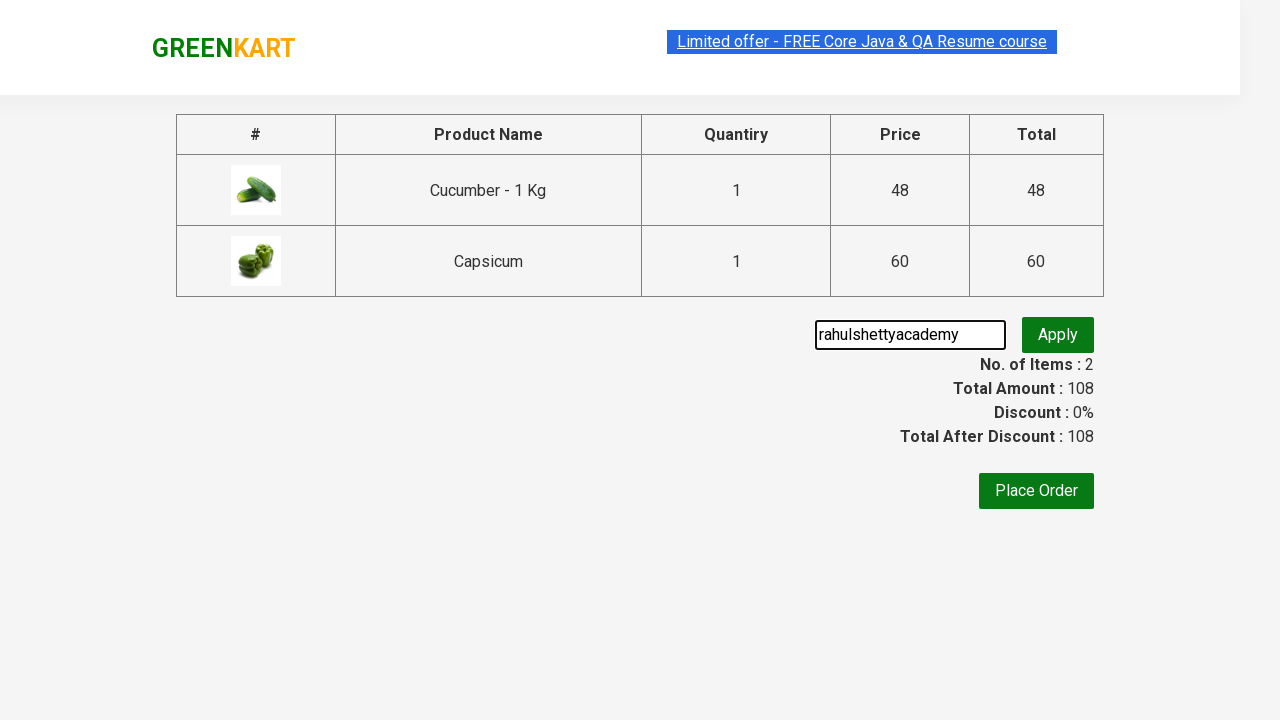

Clicked apply promo code button at (1058, 335) on xpath=//button[@class="promoBtn"]
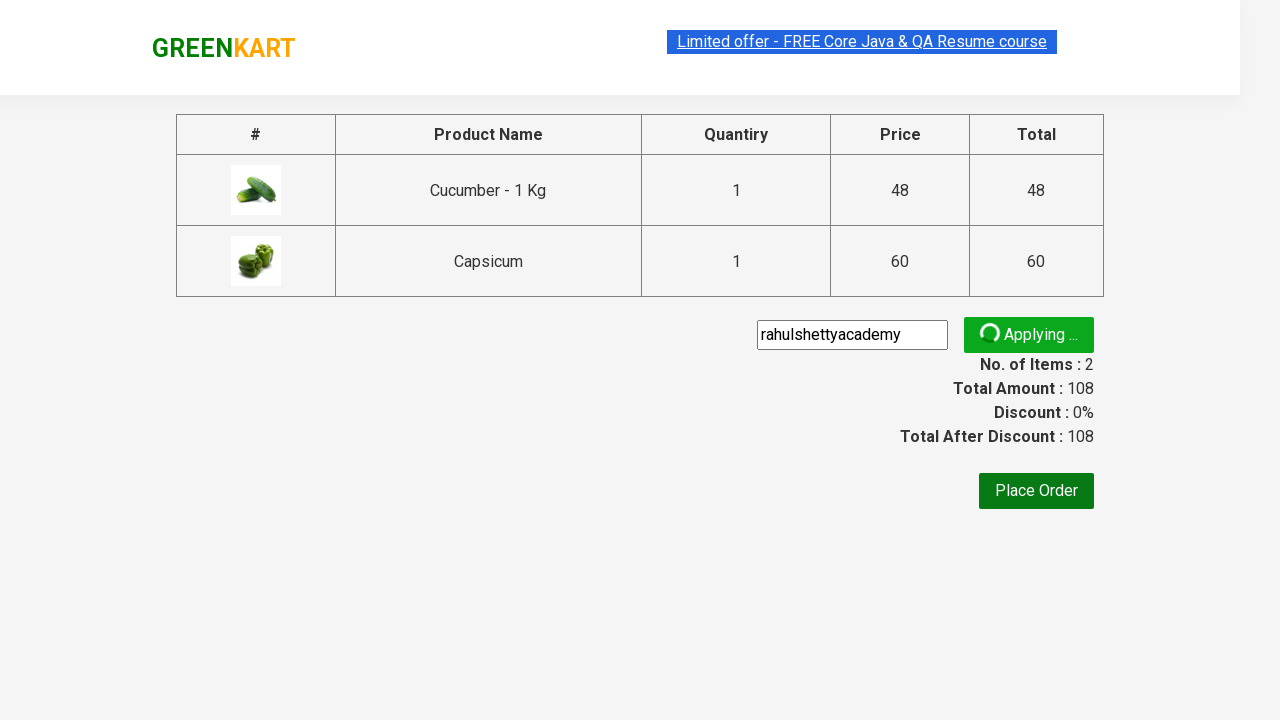

Promo code successfully applied and discount information displayed
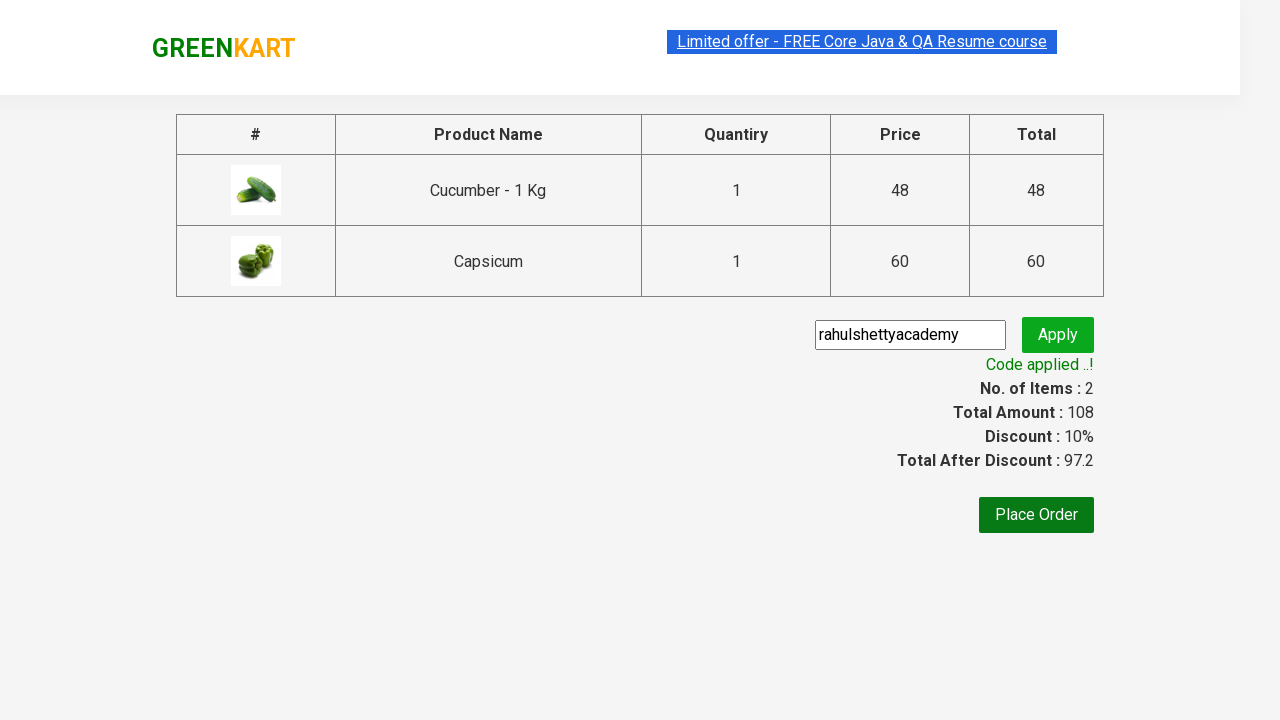

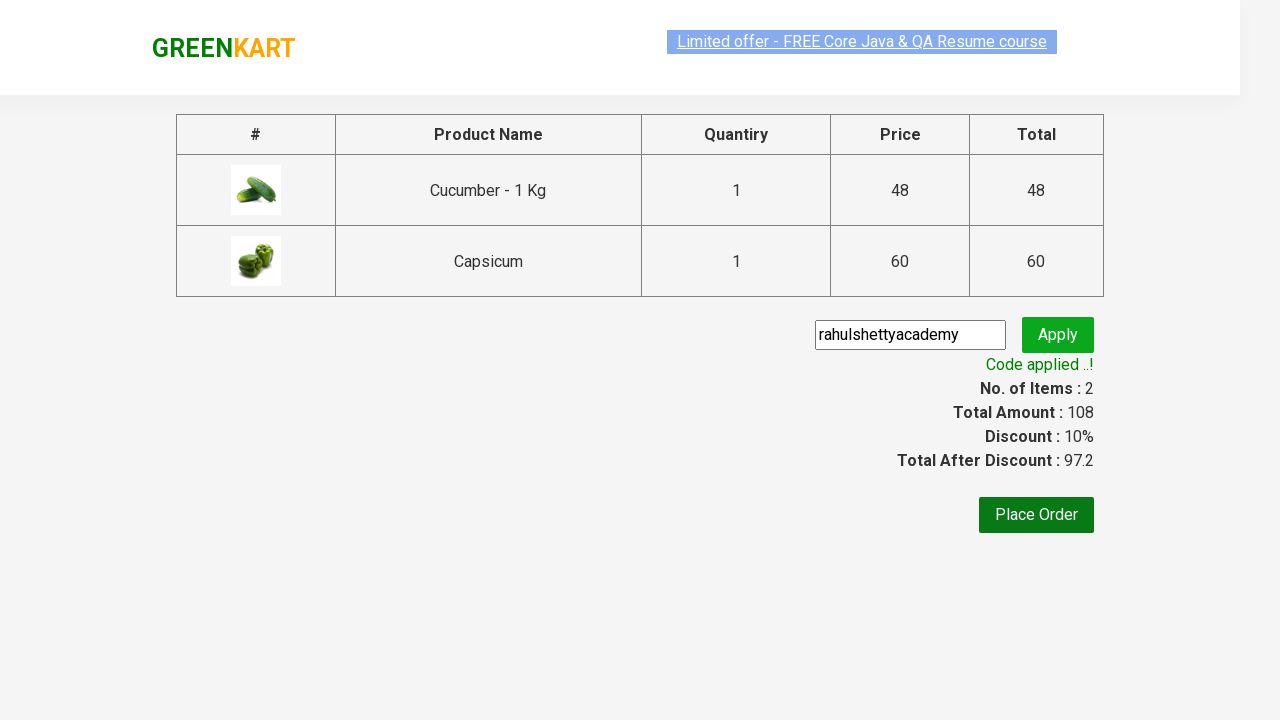